Tests the Python.org search functionality by entering "pycon" as a search query and verifying results are found

Starting URL: http://www.python.org

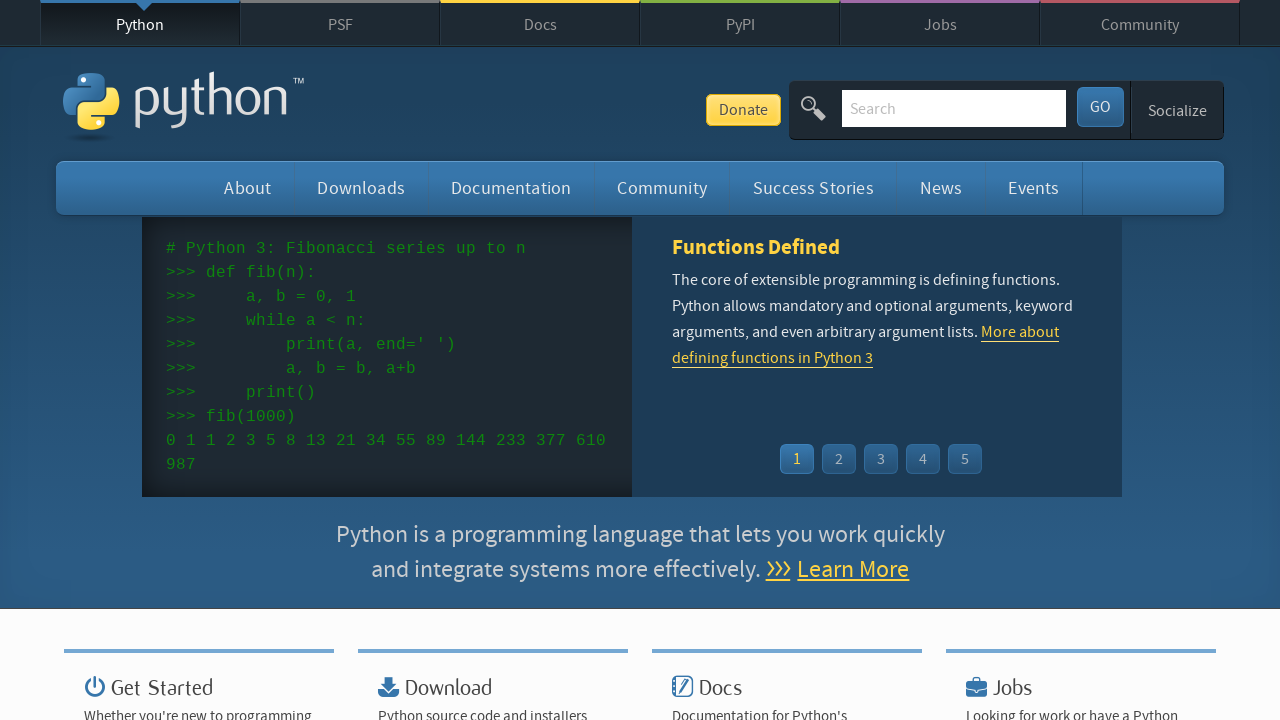

Verified page title contains 'Python'
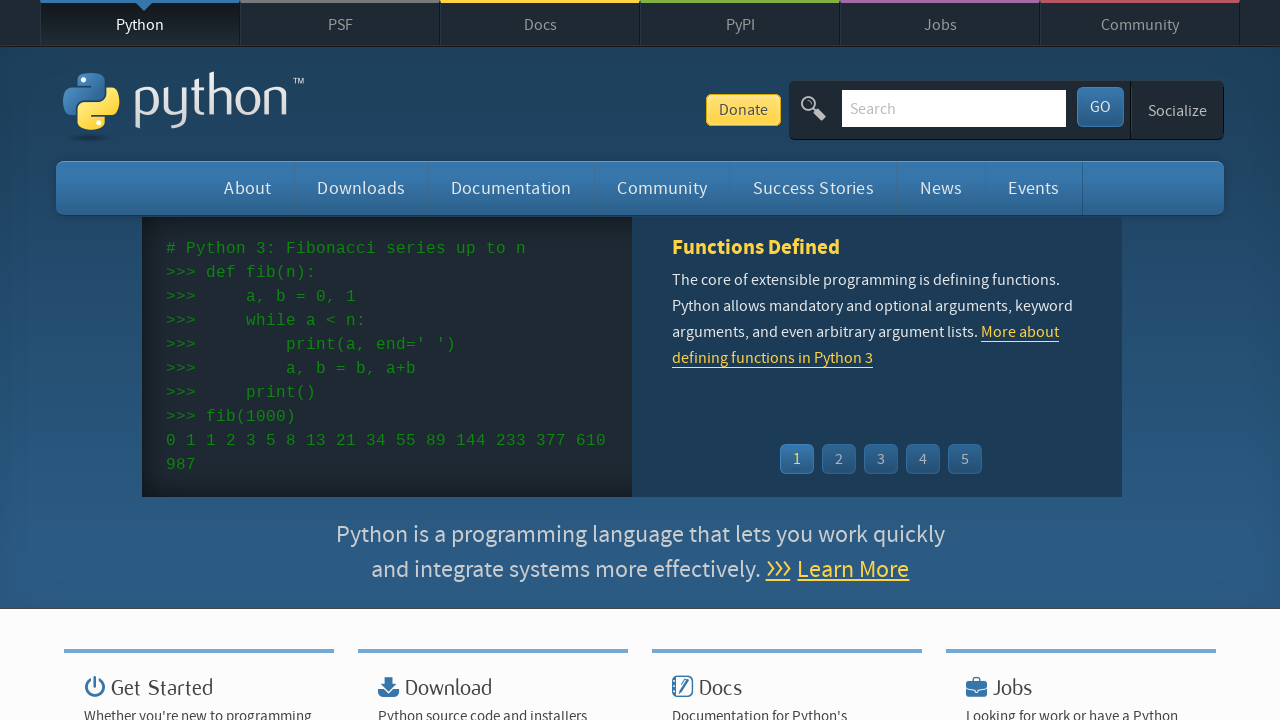

Filled search box with 'pycon' on input[name='q']
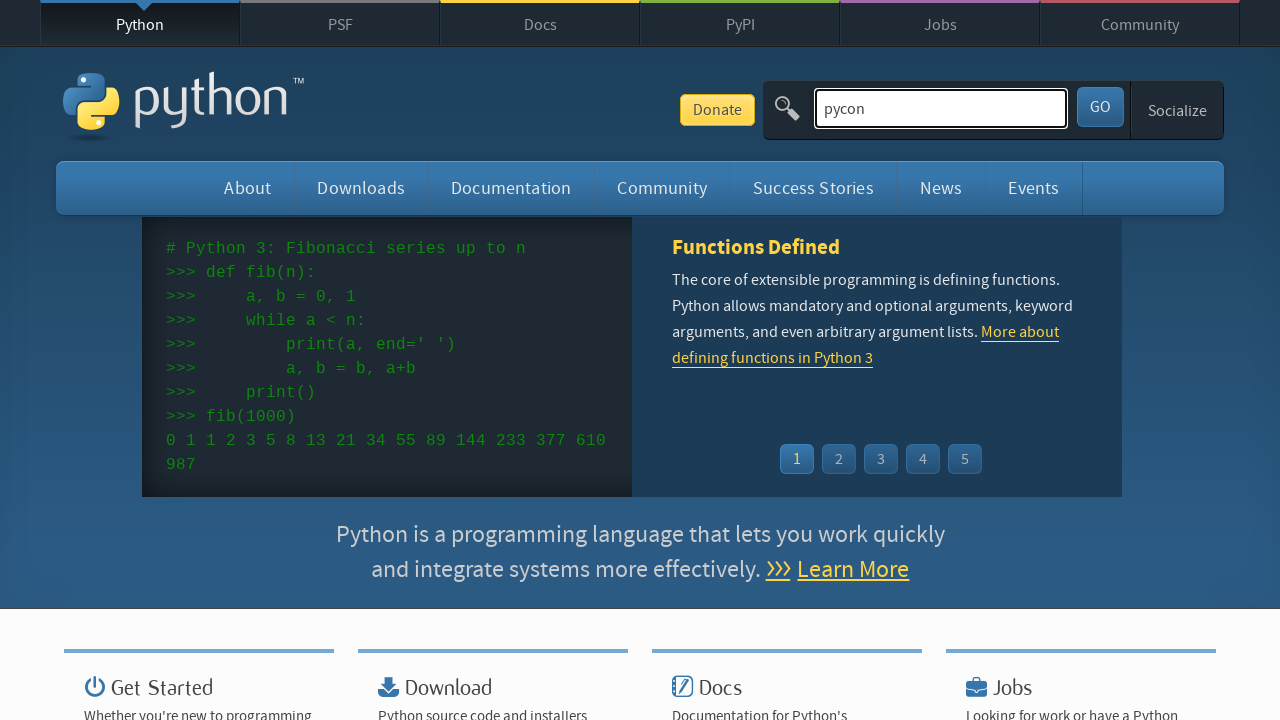

Pressed Enter to submit search query on input[name='q']
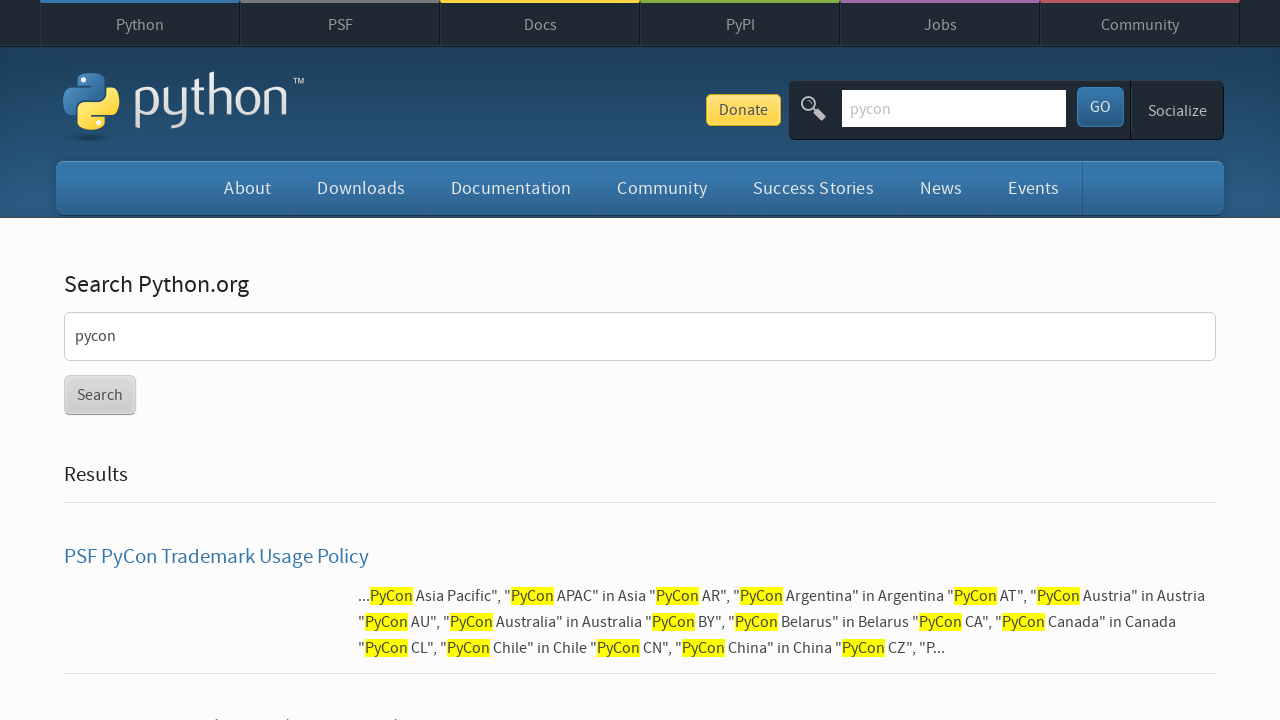

Search results page loaded
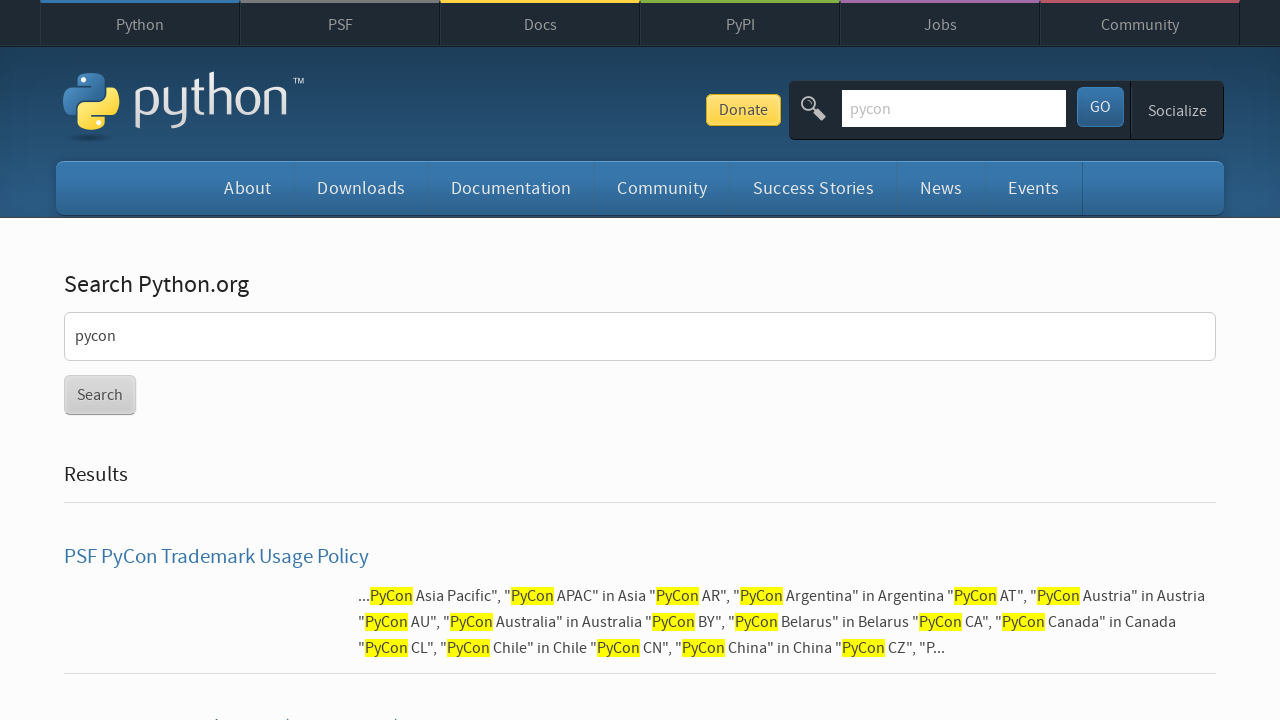

Verified search results were found for 'pycon'
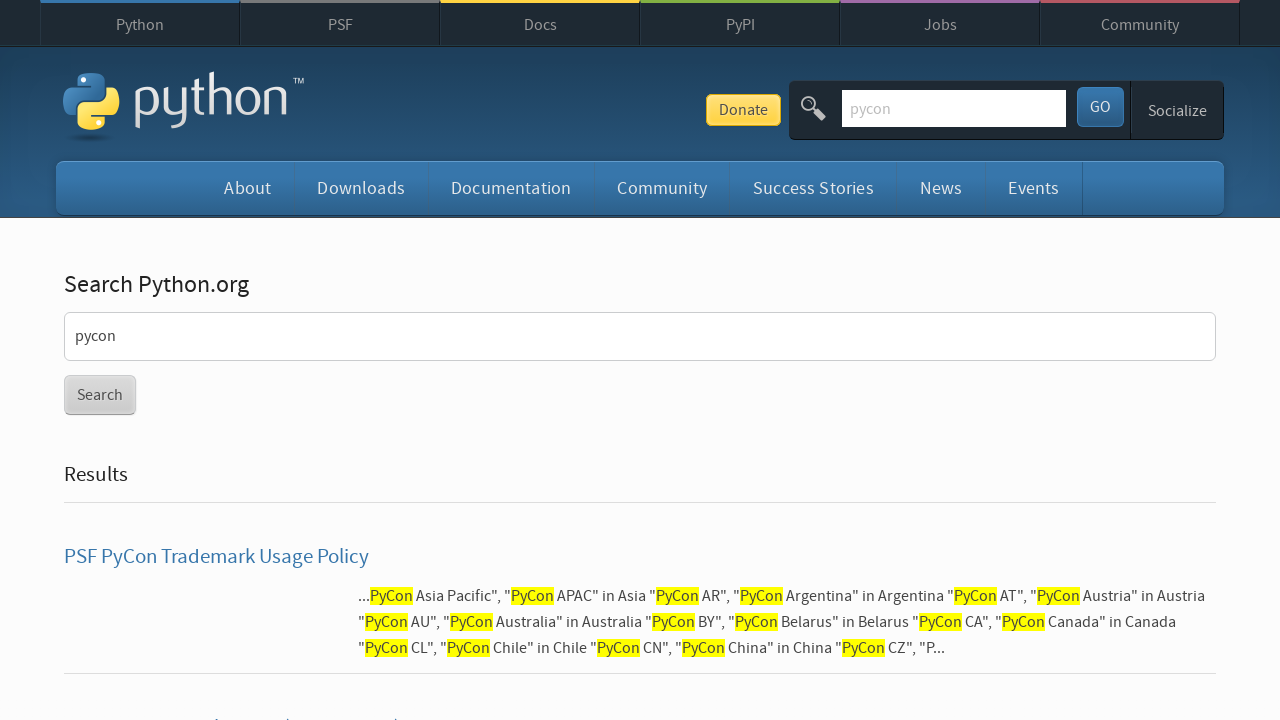

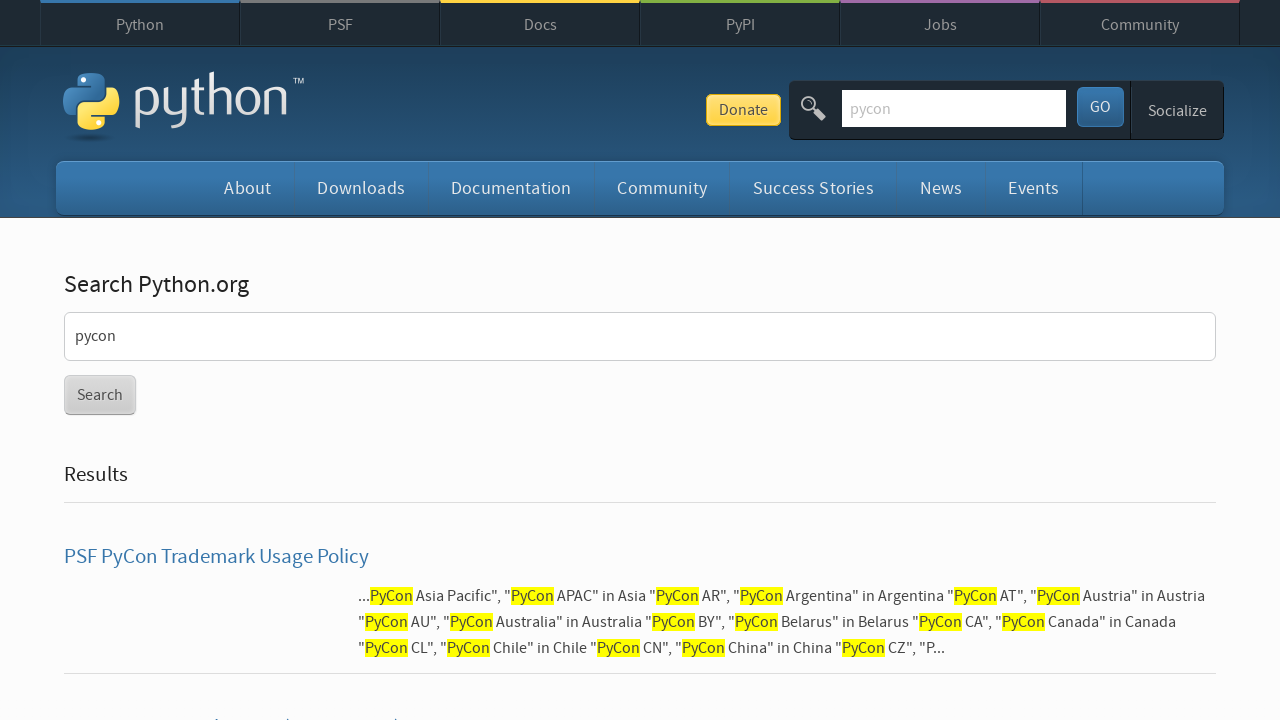